Tests dynamic loading with extra wait time by clicking start button and verifying the loaded text

Starting URL: https://automationfc.github.io/dynamic-loading/

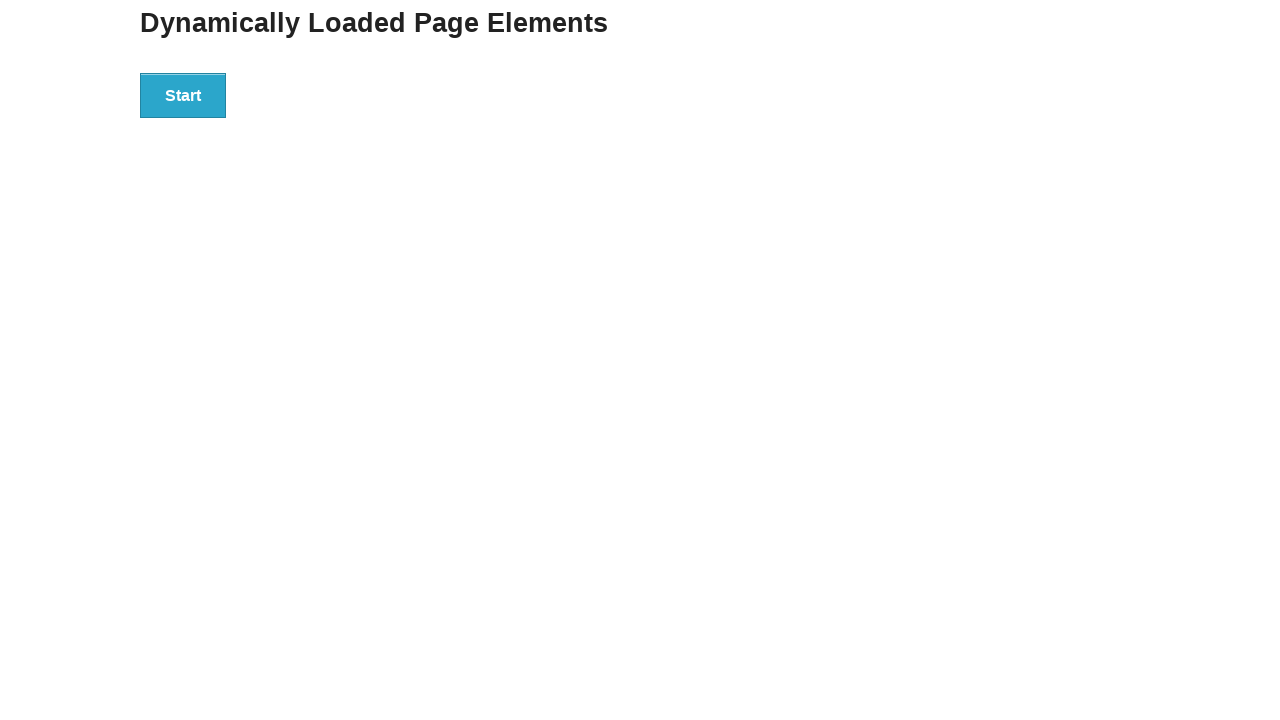

Clicked start button to trigger dynamic loading at (183, 95) on div#start>button
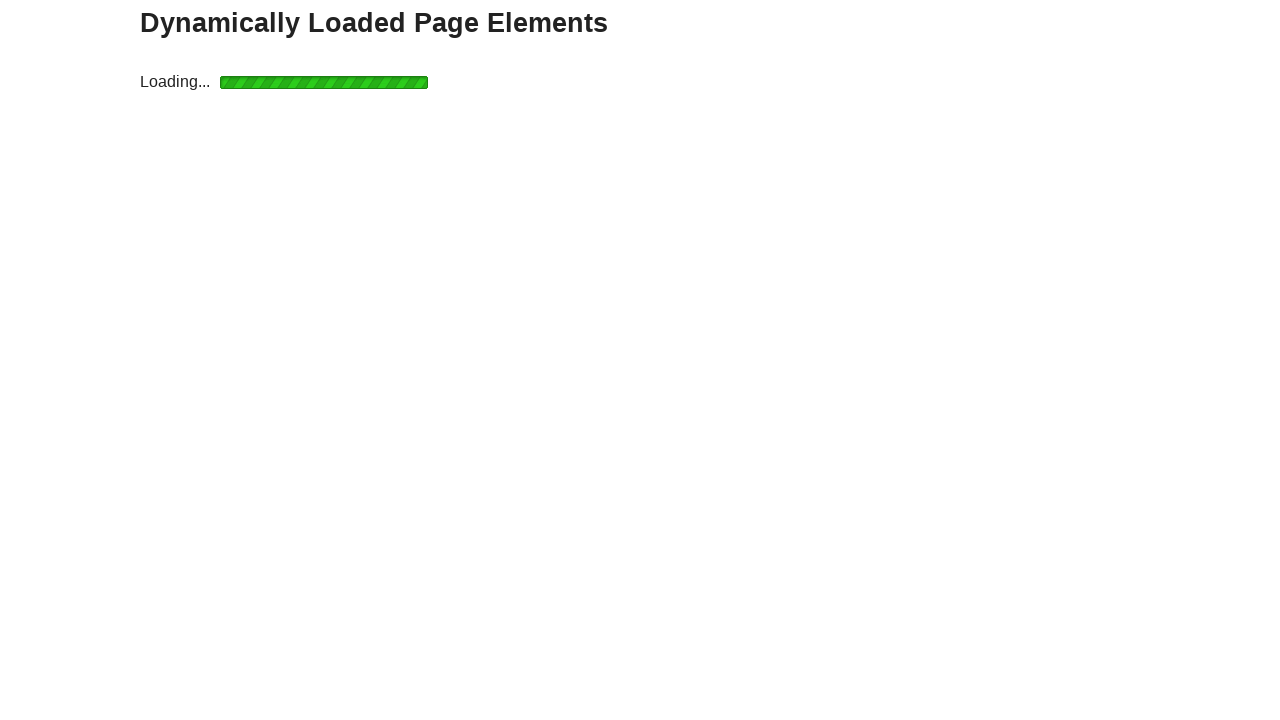

Waited for dynamically loaded text element to appear
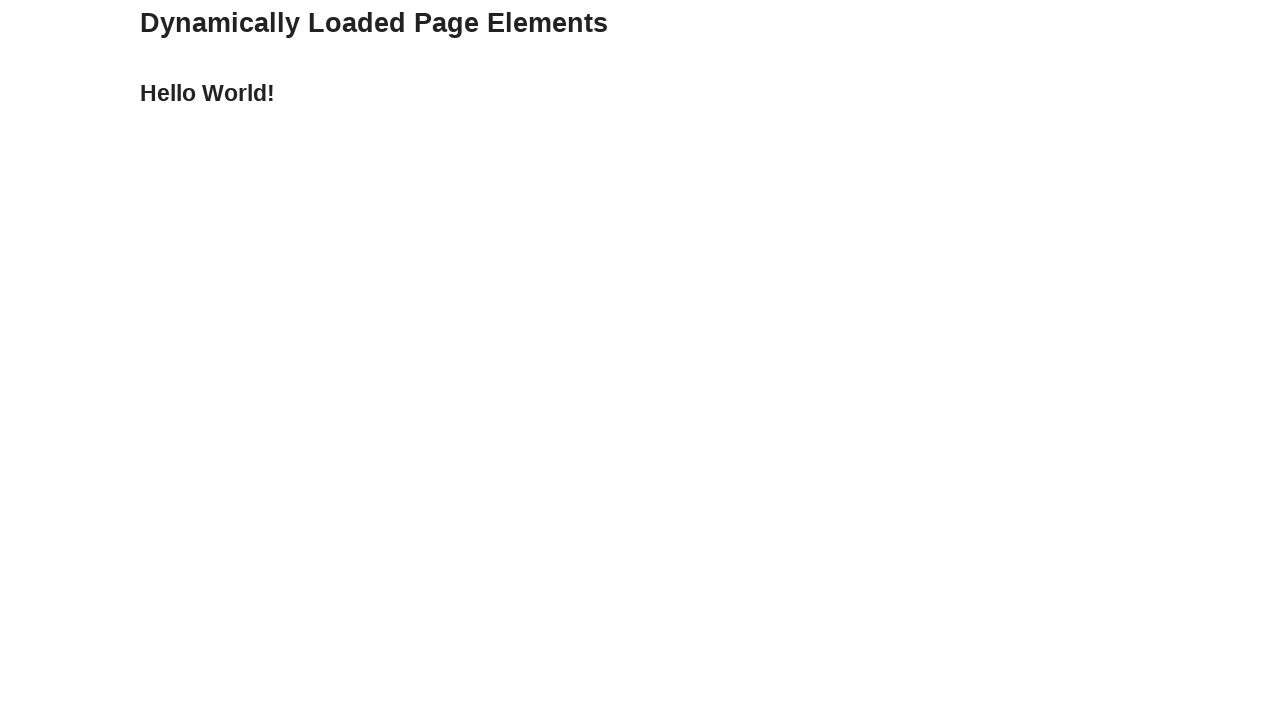

Verified that loaded text equals 'Hello World!'
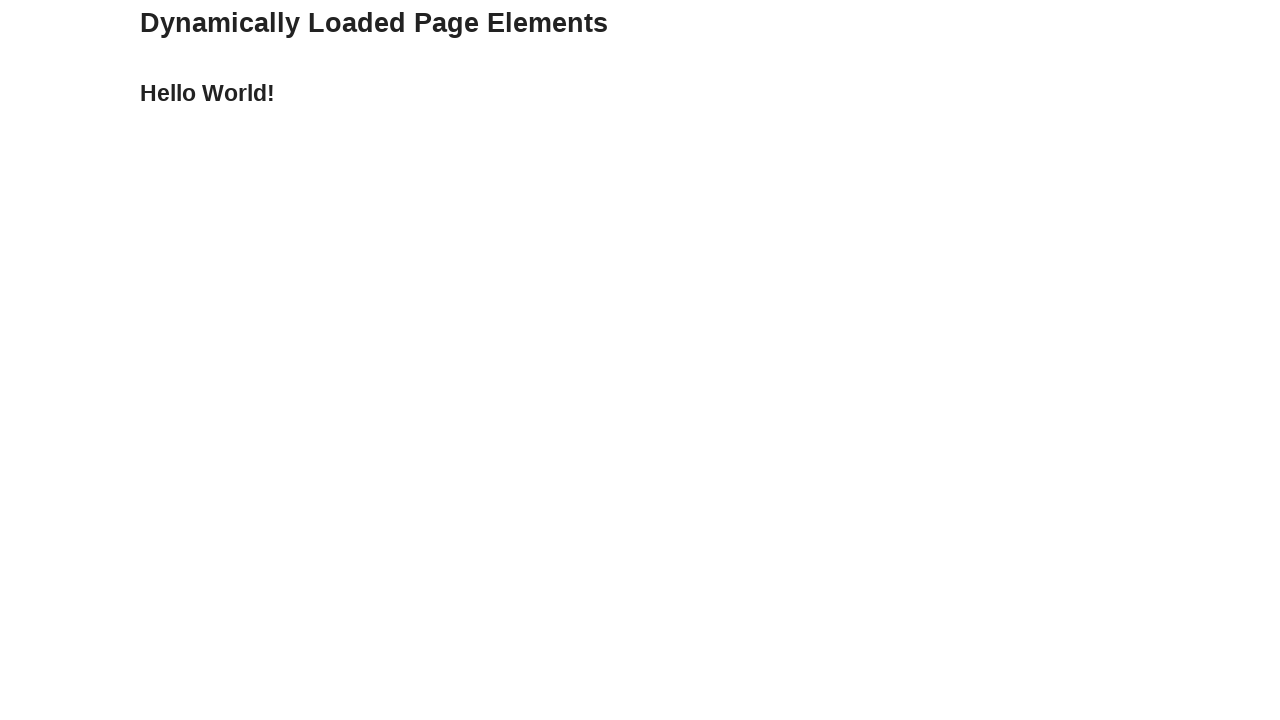

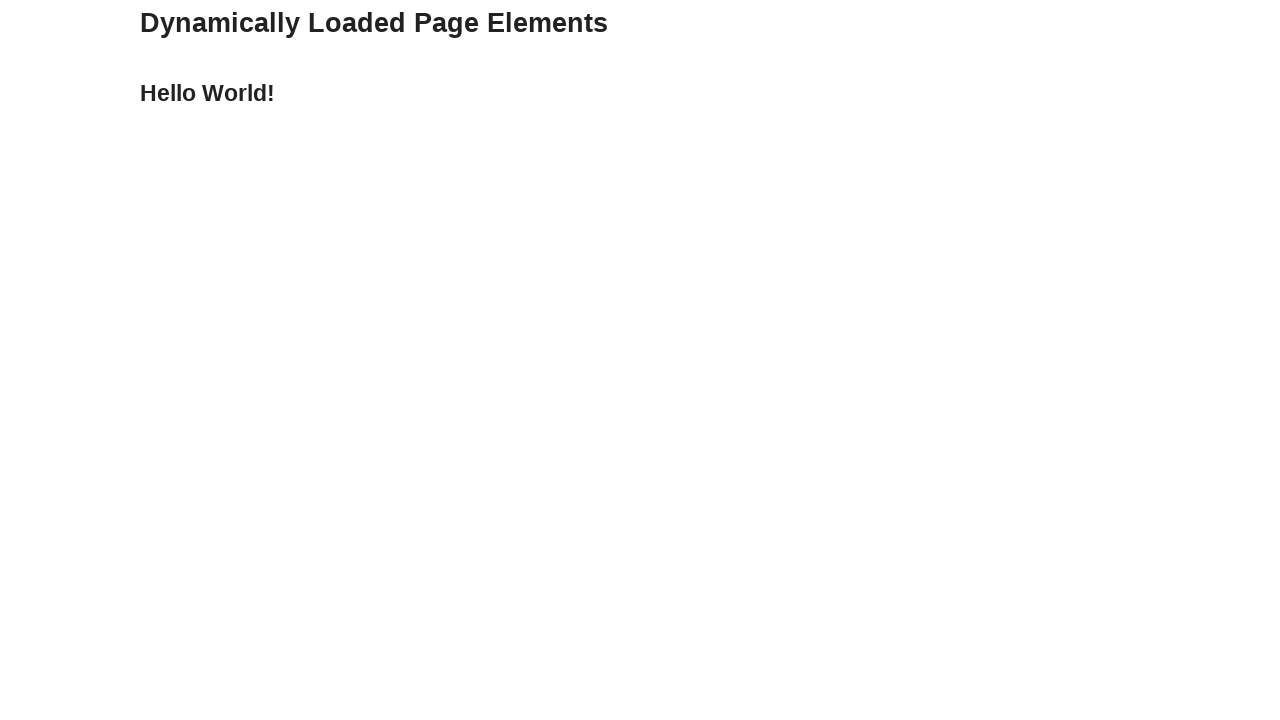